Tests Target.com search functionality by searching for "coffee" and pressing Enter

Starting URL: https://www.target.com/

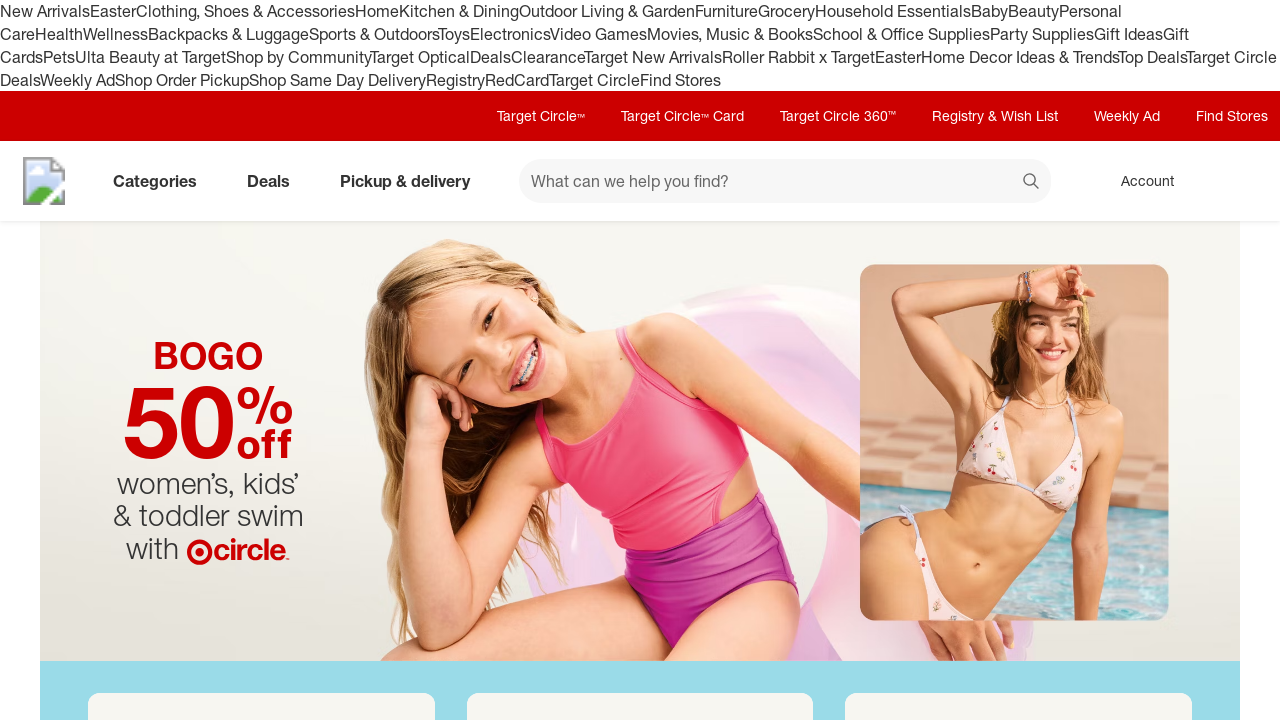

Filled search field with 'coffee' on #search
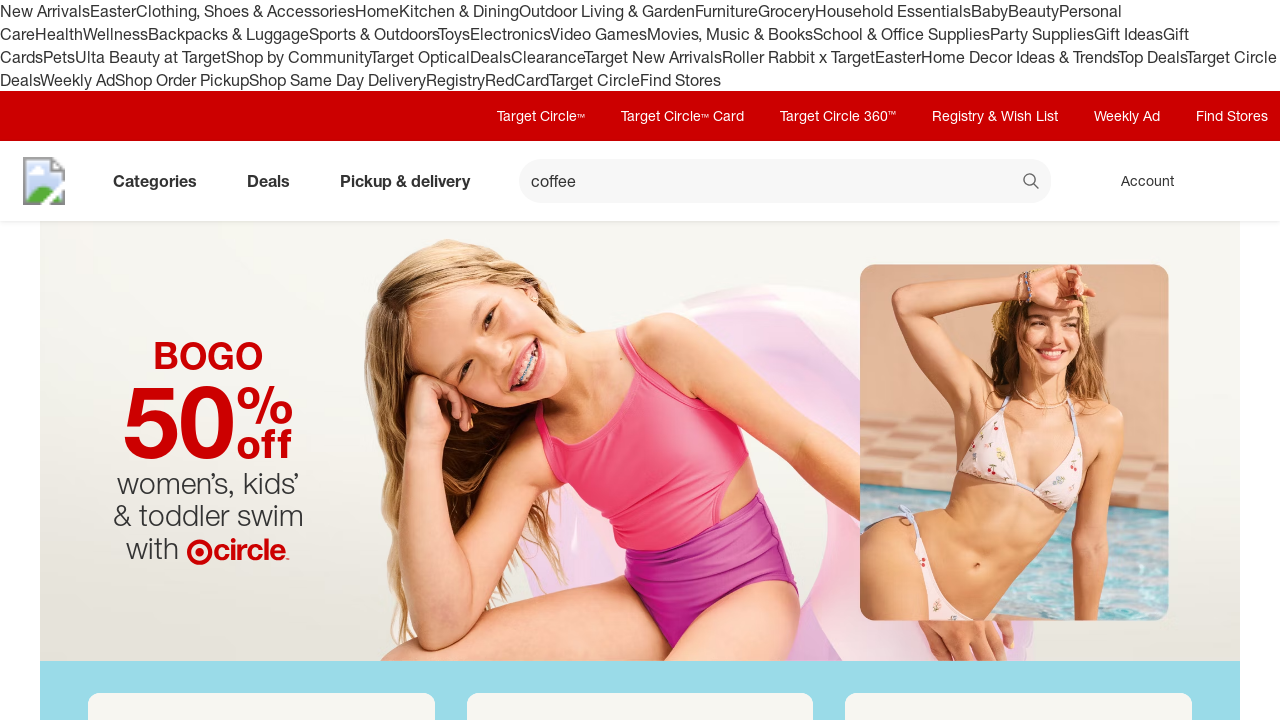

Pressed Enter to search for coffee on #search
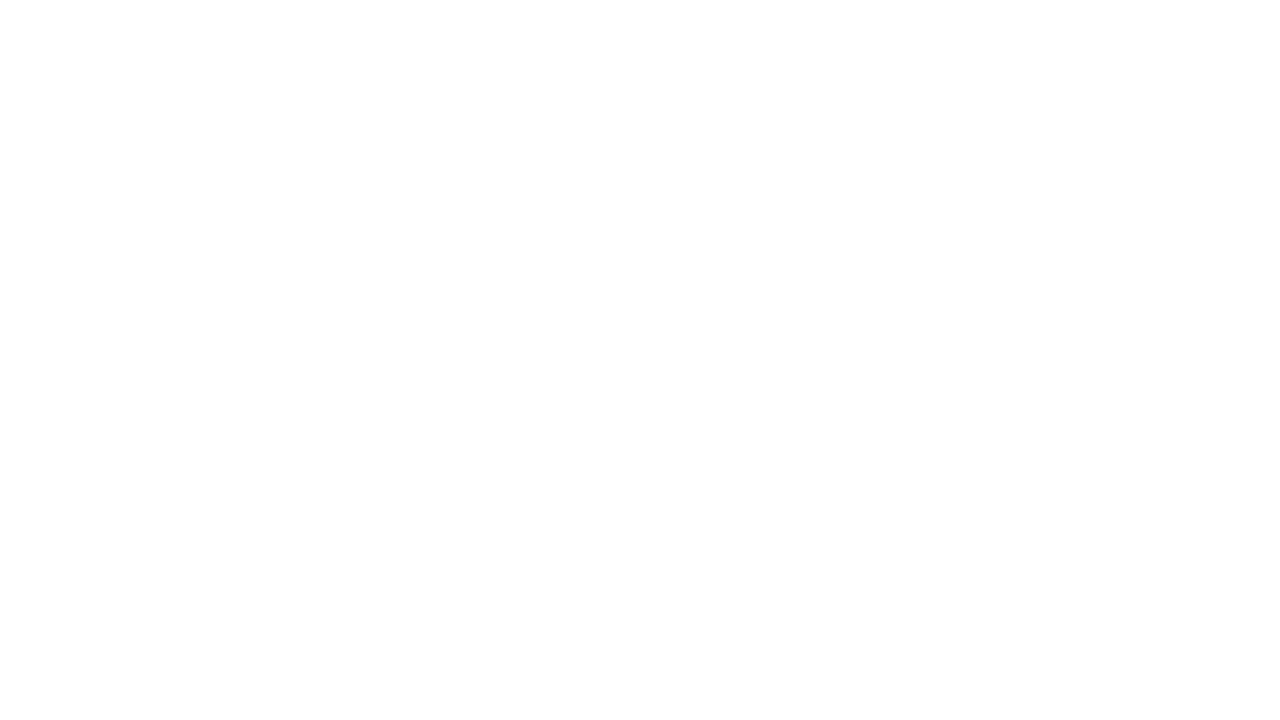

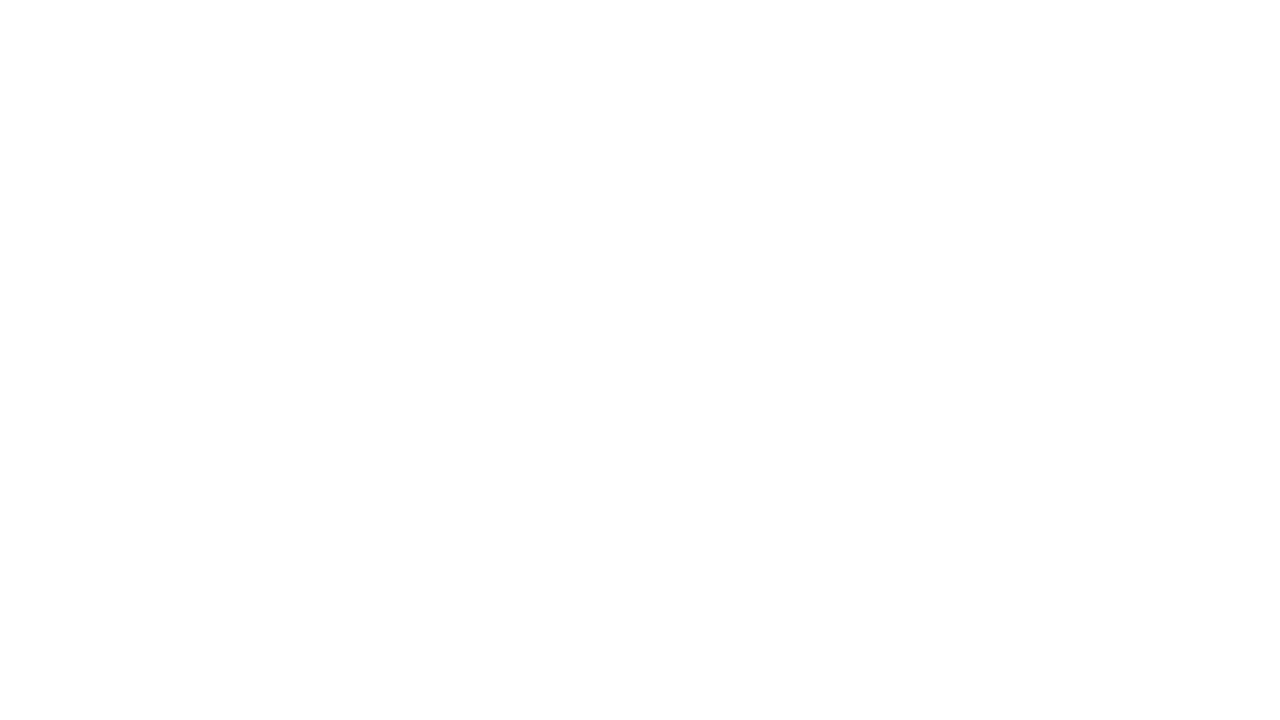